Tests nested iframe interaction by switching to an iframe within an iframe and filling a text field

Starting URL: https://demo.automationtesting.in/Frames.html

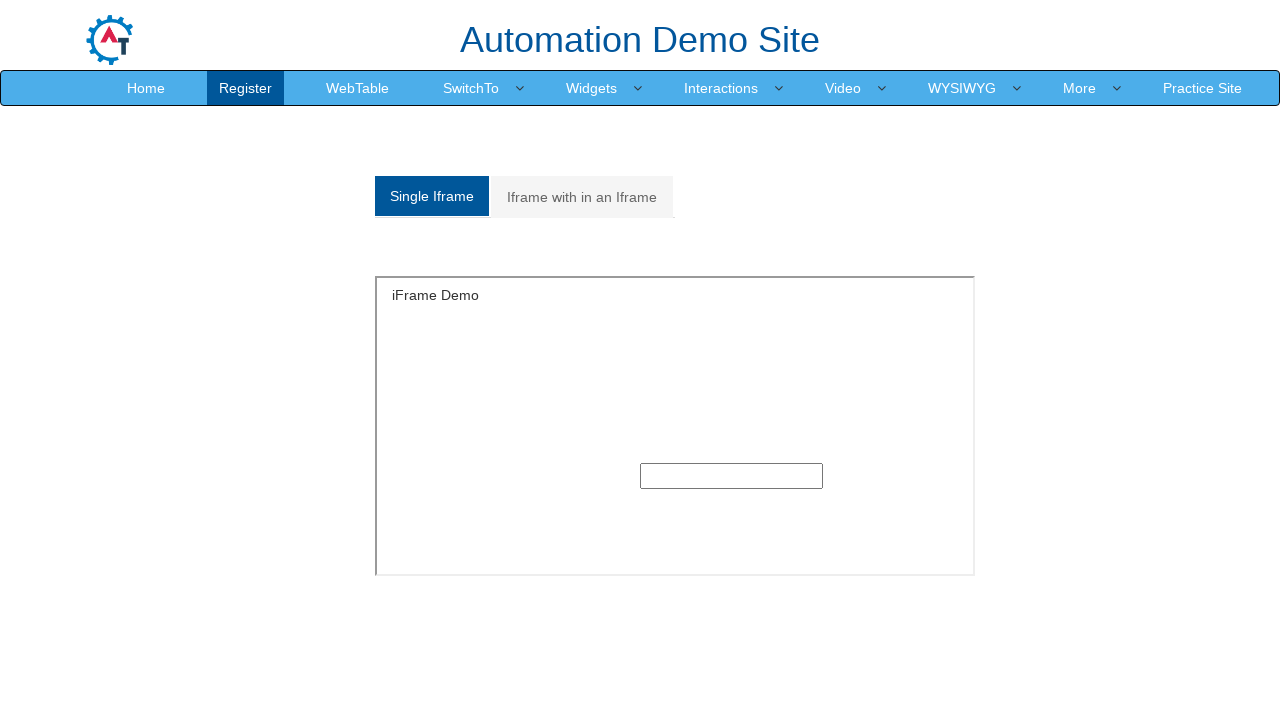

Clicked on 'Iframe with in an Iframe' tab at (582, 197) on xpath=//a[normalize-space()='Iframe with in an Iframe']
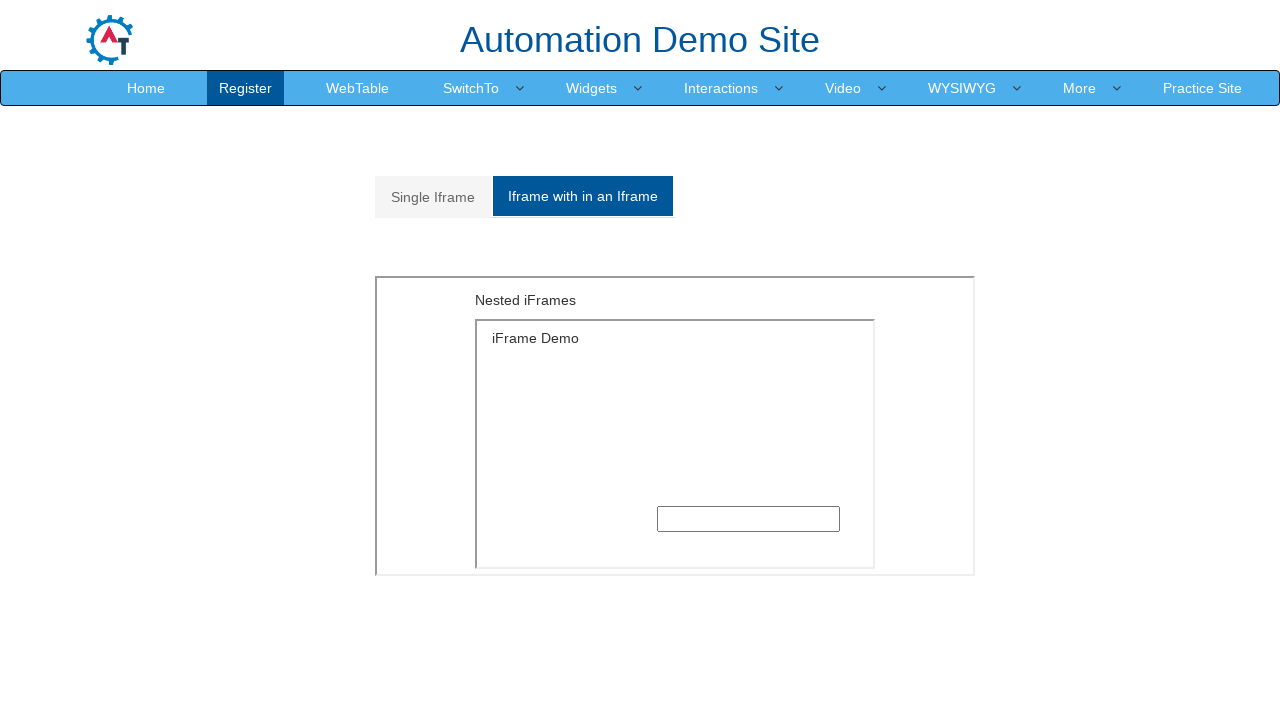

Located outer iframe frame
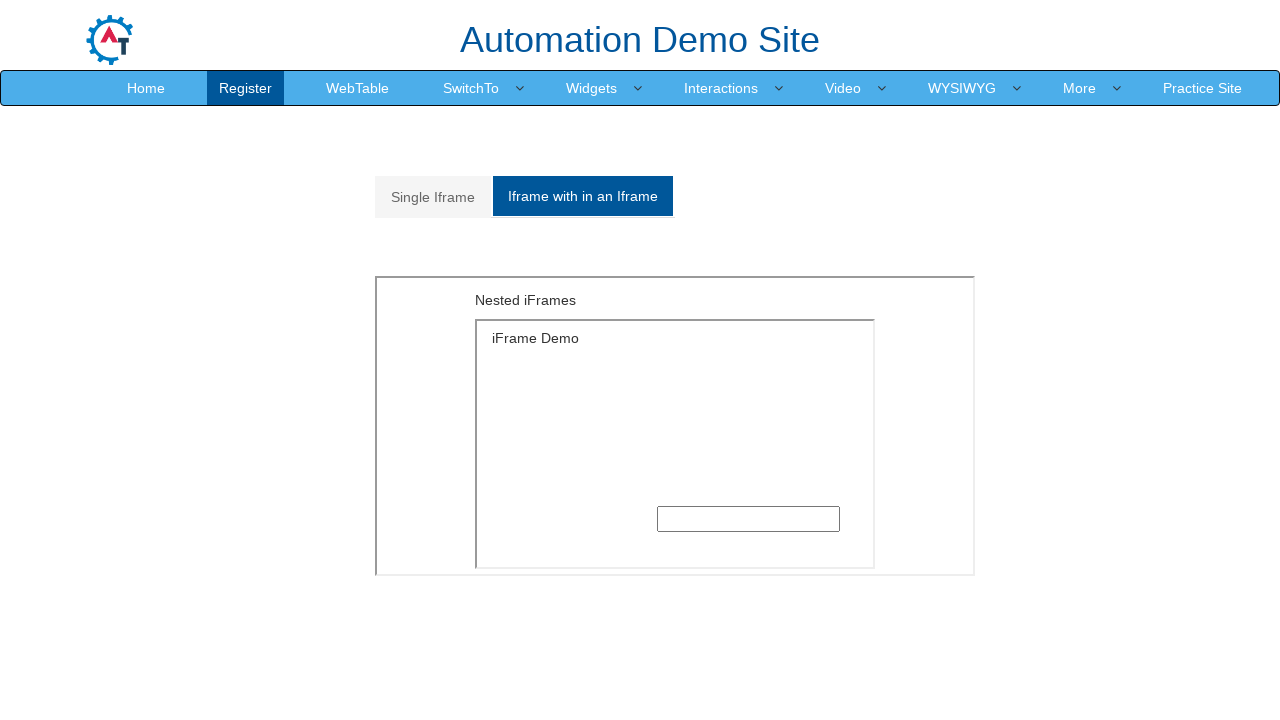

Located inner iframe within outer iframe
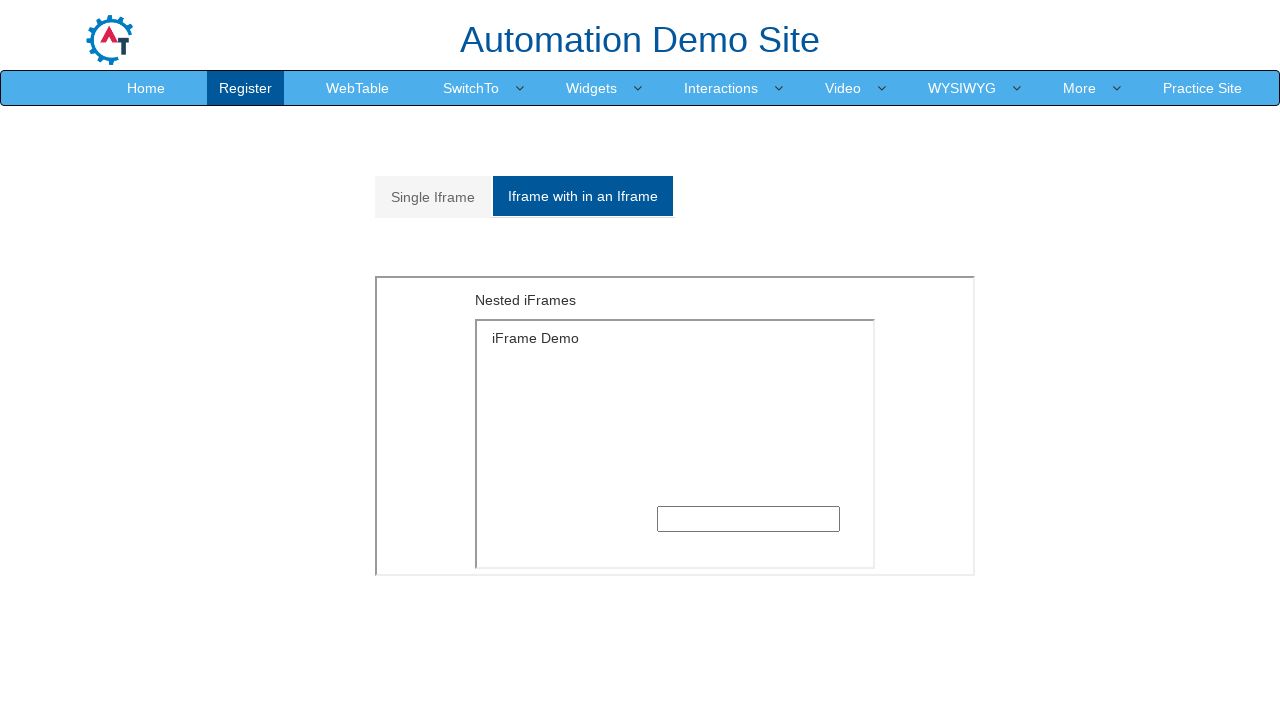

Filled text field in nested iframe with 'welcome' on xpath=//*[@id="Multiple"]/iframe >> internal:control=enter-frame >> xpath=/html/
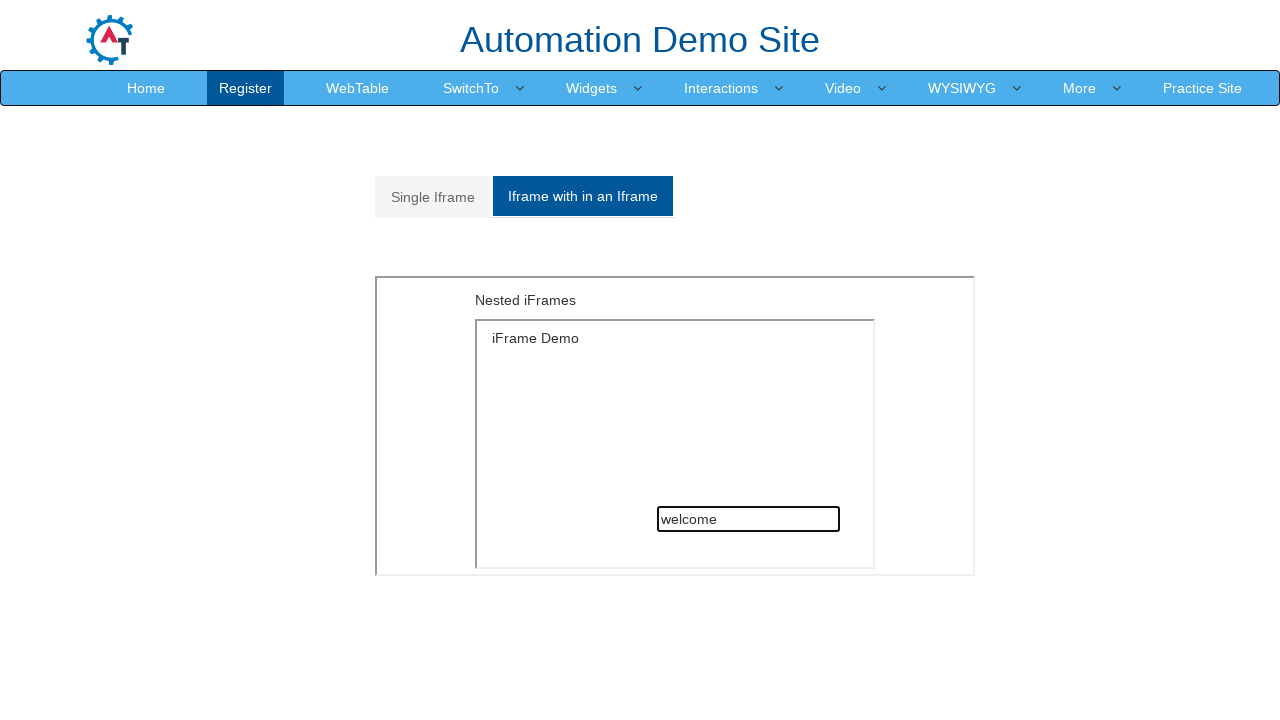

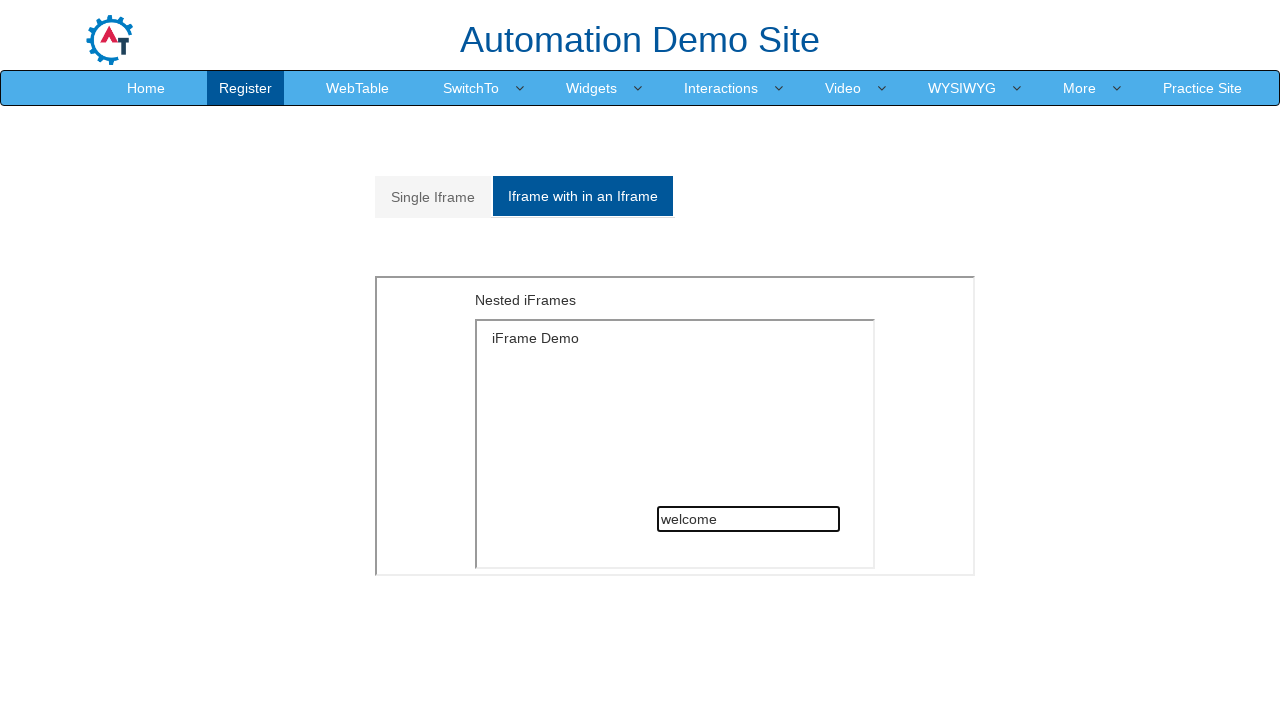